Navigates to a table page, locates a specific table element, and verifies that the table contains exactly 3 rows

Starting URL: https://letcode.in/table

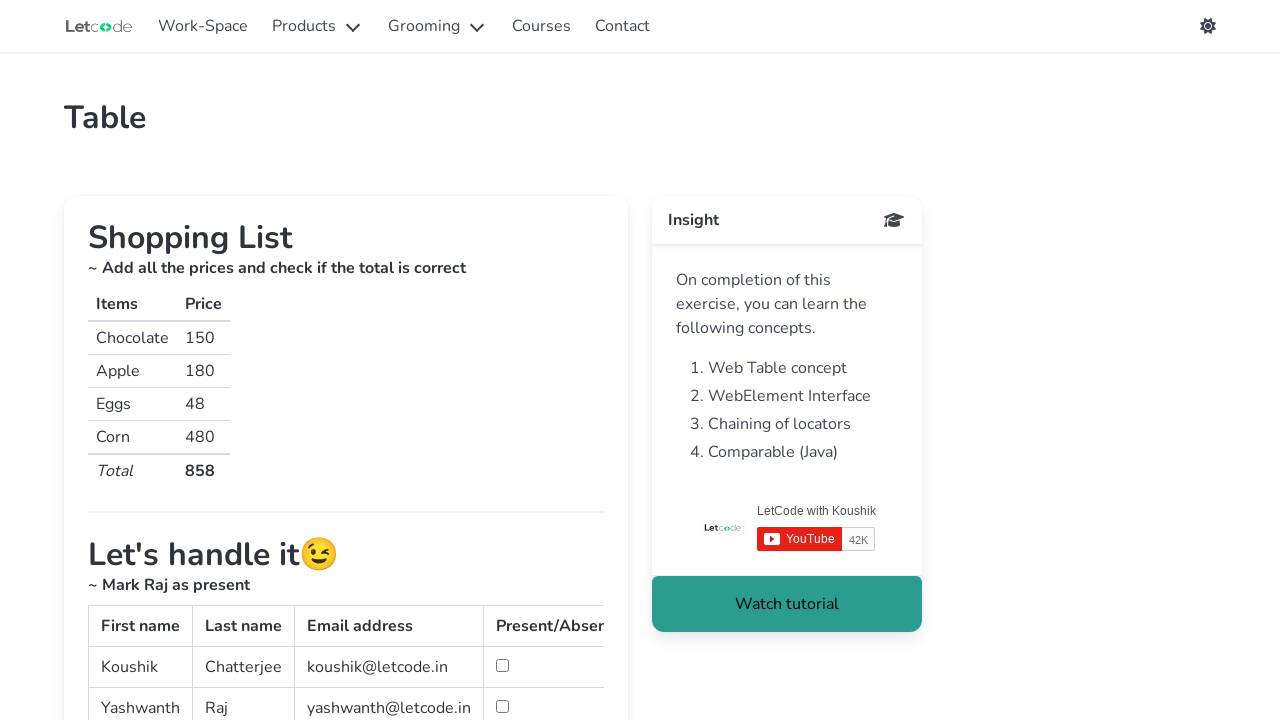

Navigated to table page at https://letcode.in/table
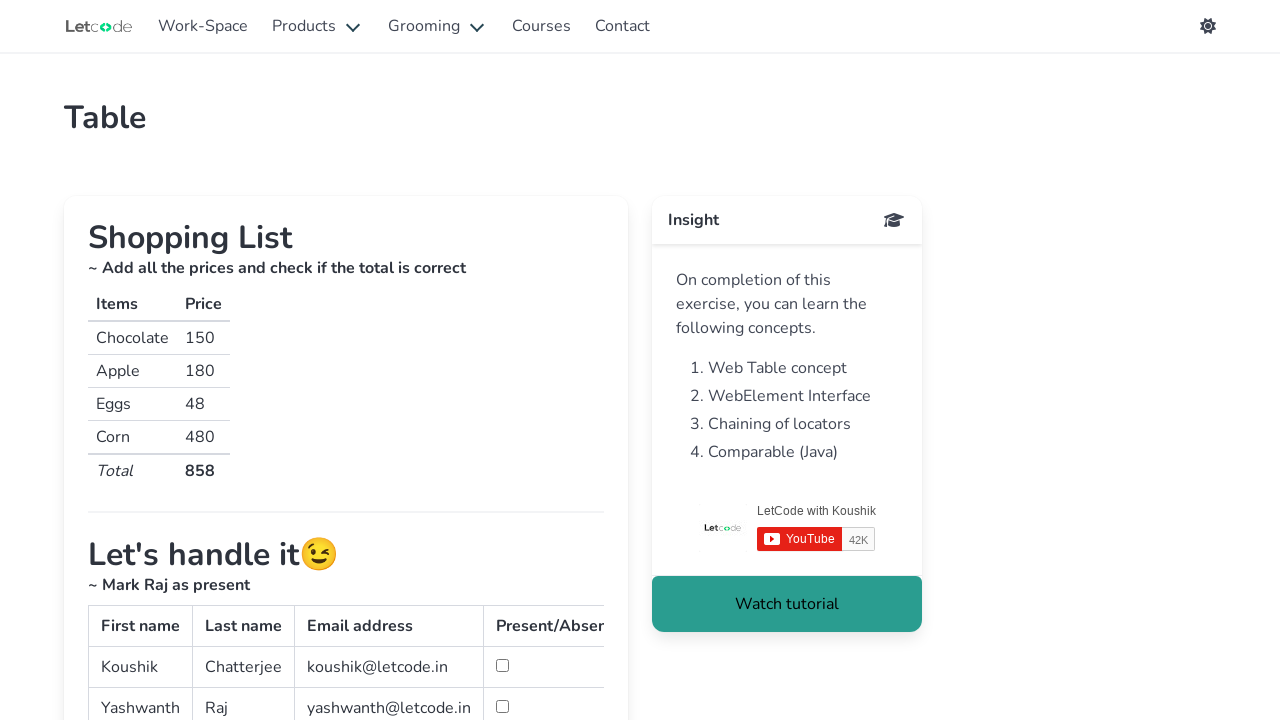

Located table element with id 'simpletable'
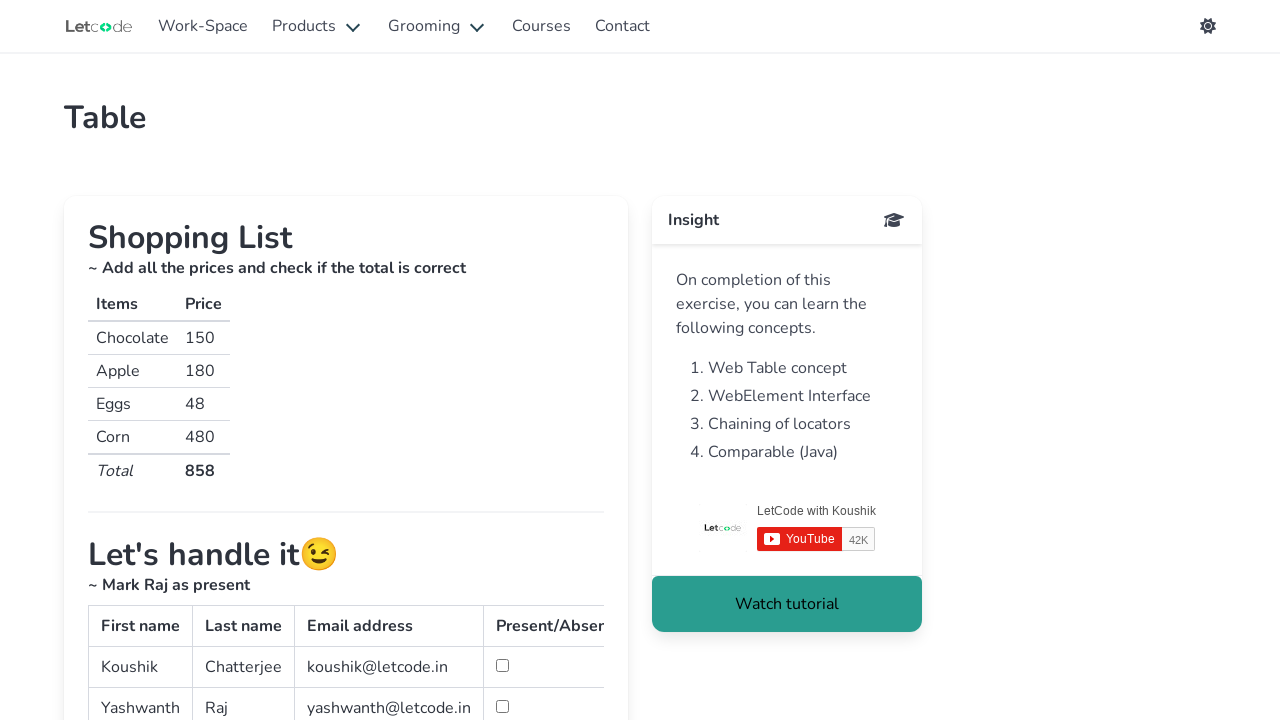

Hovered over the table element at (357, 638) on #simpletable
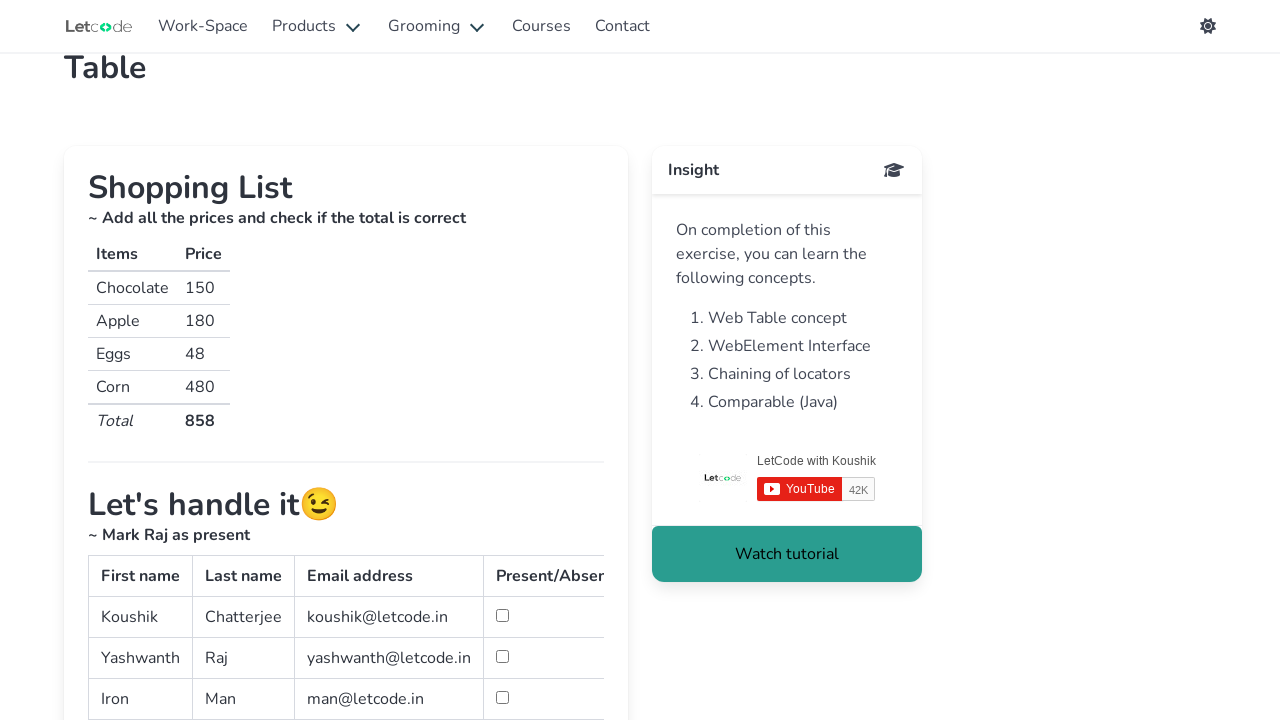

Retrieved all table rows from tbody
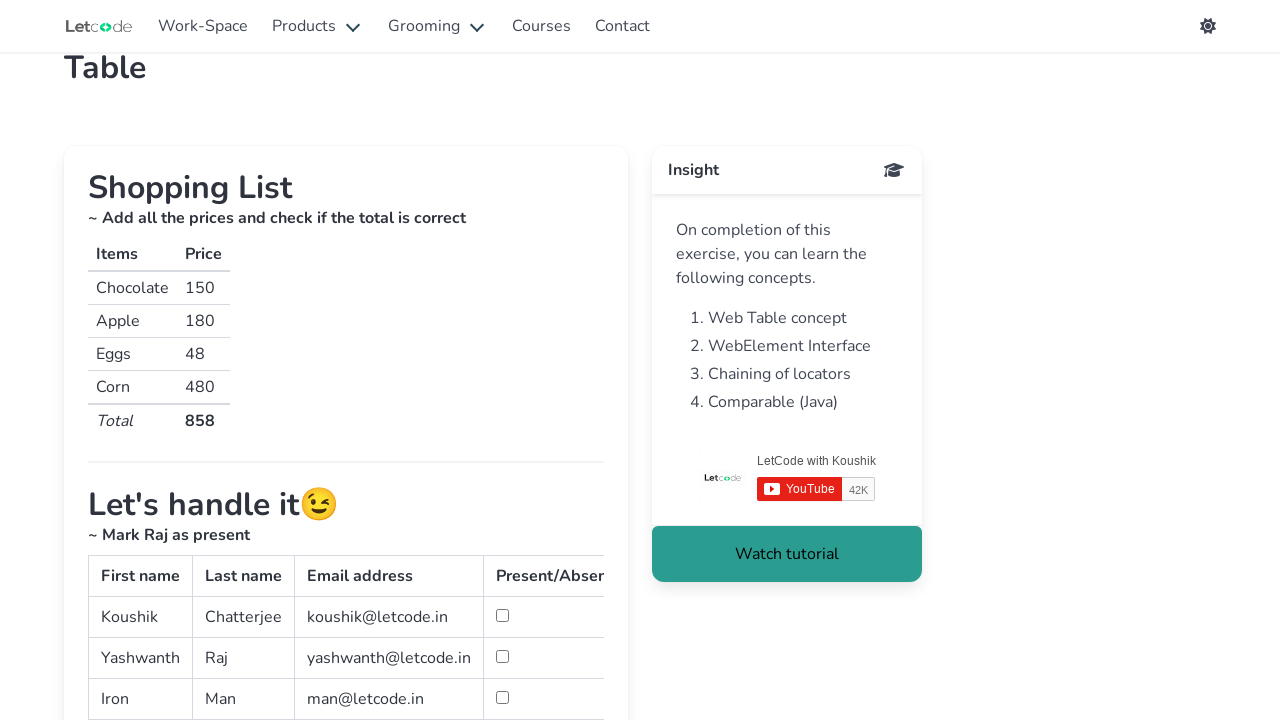

Counted table rows: found 3 rows
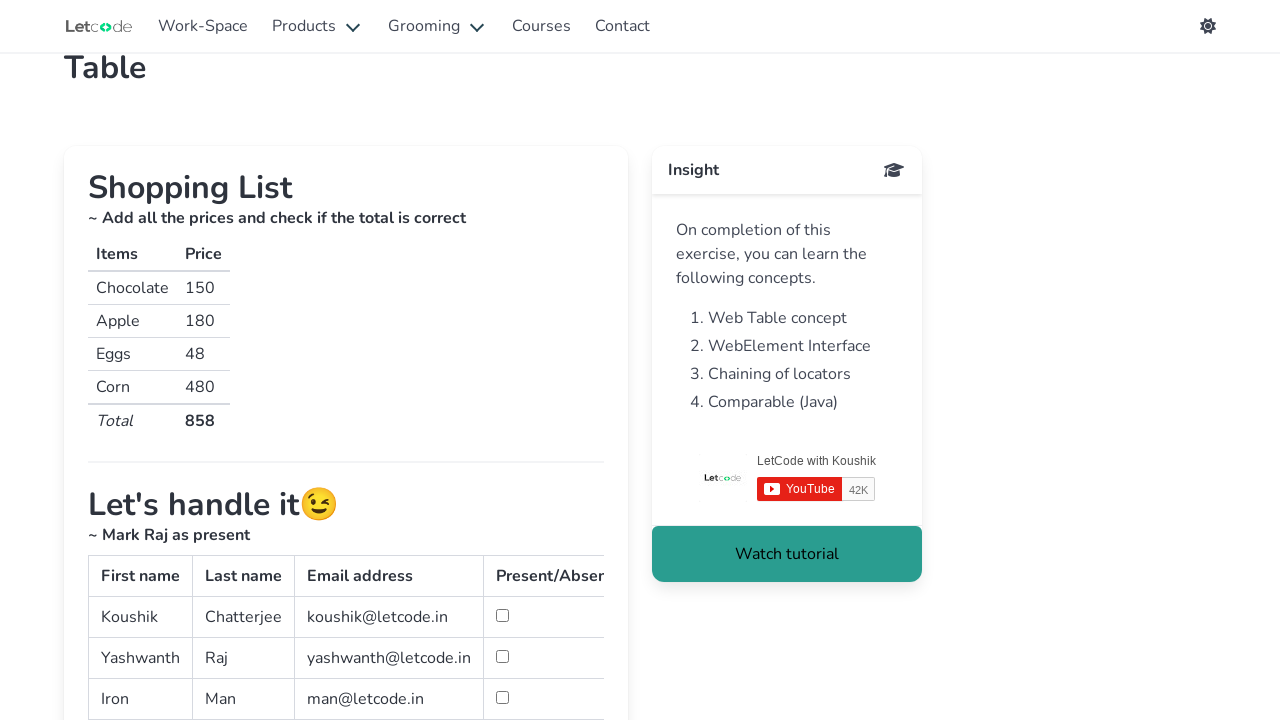

Assertion passed: table contains exactly 3 rows
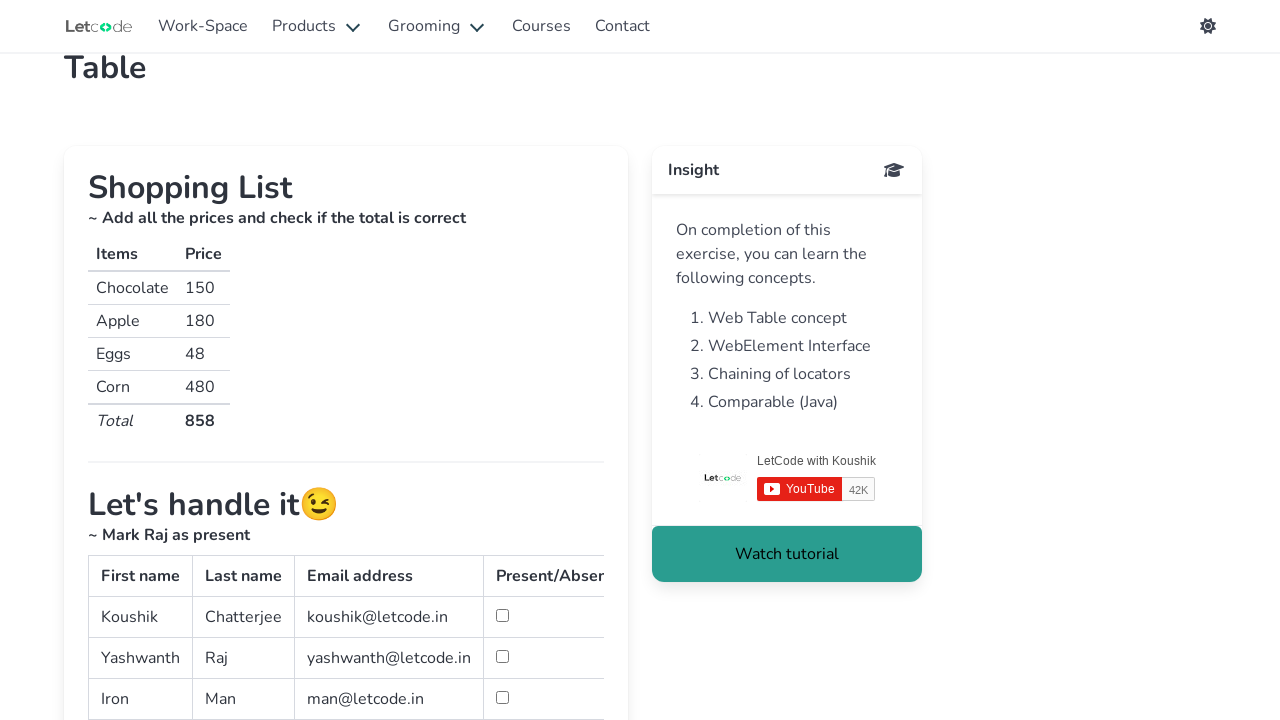

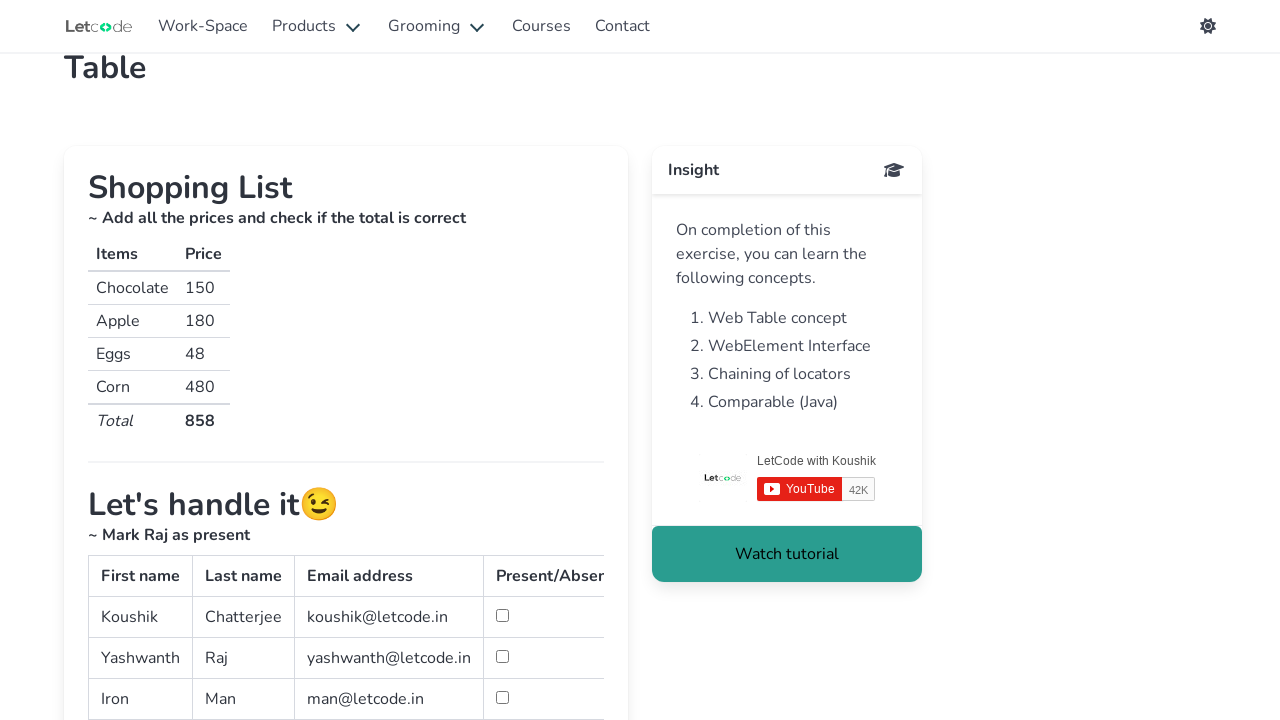